Tests filtering to display only completed items

Starting URL: https://demo.playwright.dev/todomvc

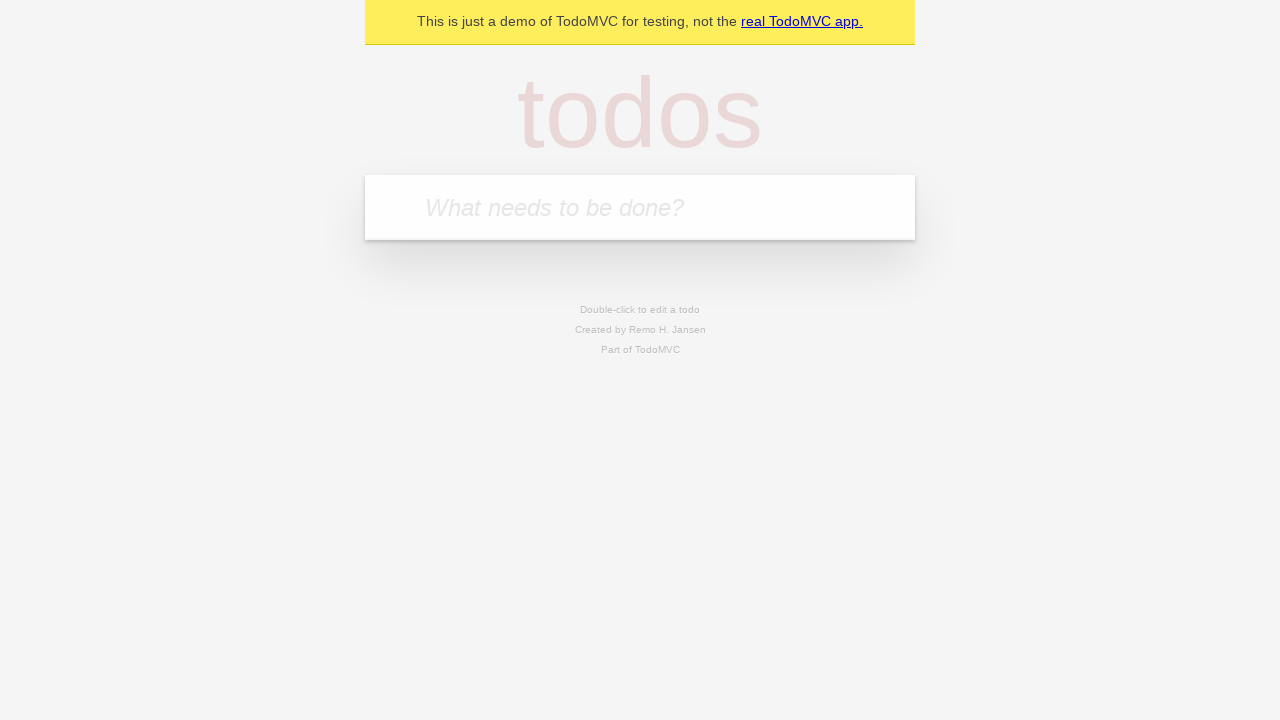

Filled todo input with 'buy some cheese' on internal:attr=[placeholder="What needs to be done?"i]
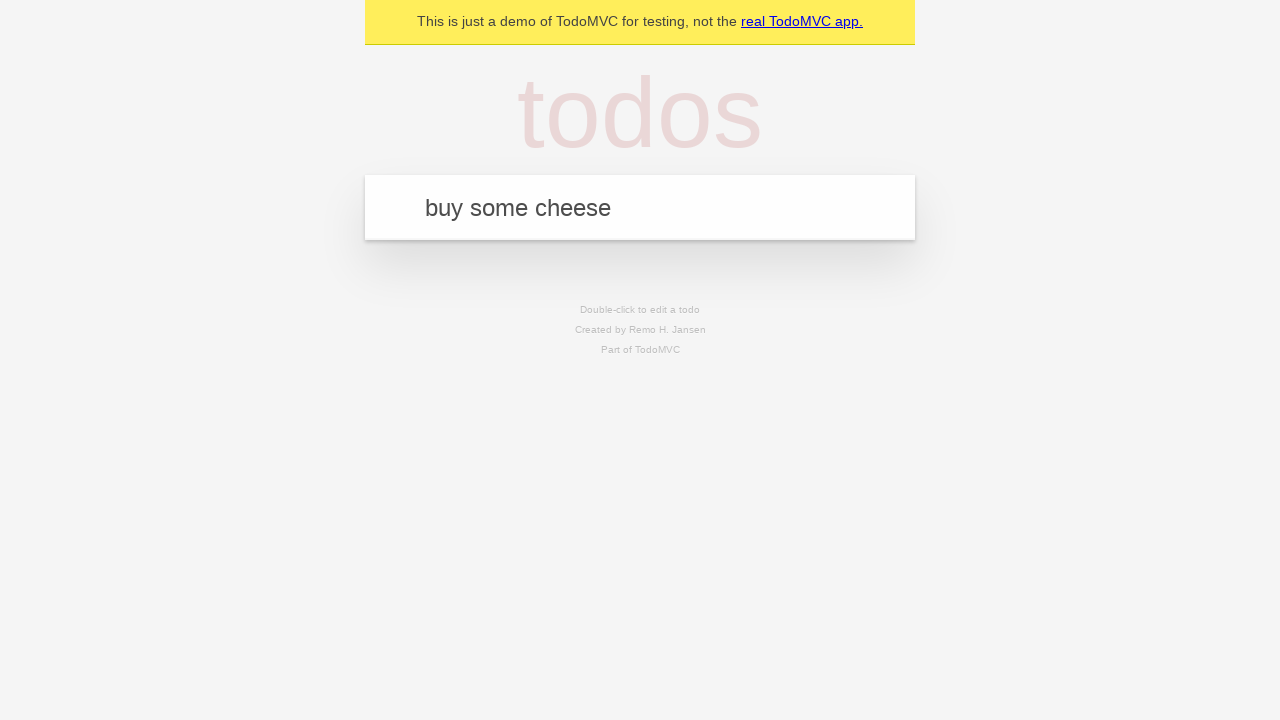

Pressed Enter to create todo 'buy some cheese' on internal:attr=[placeholder="What needs to be done?"i]
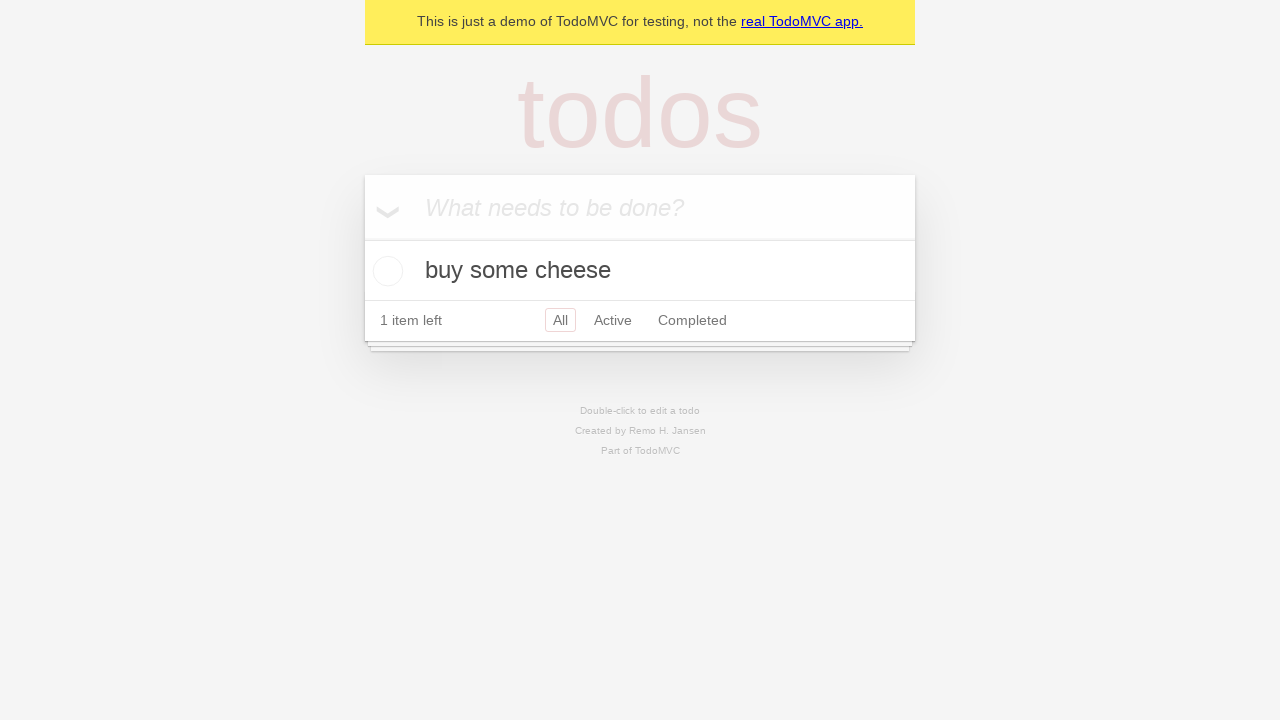

Filled todo input with 'feed the cat' on internal:attr=[placeholder="What needs to be done?"i]
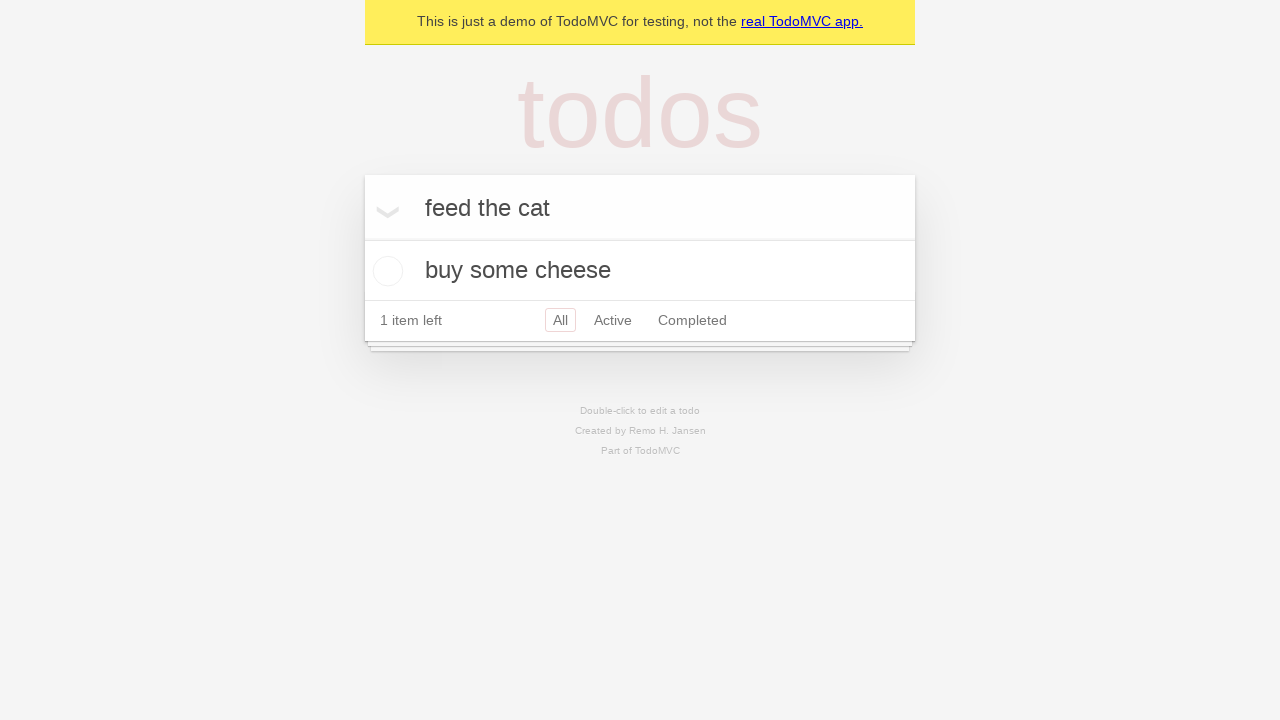

Pressed Enter to create todo 'feed the cat' on internal:attr=[placeholder="What needs to be done?"i]
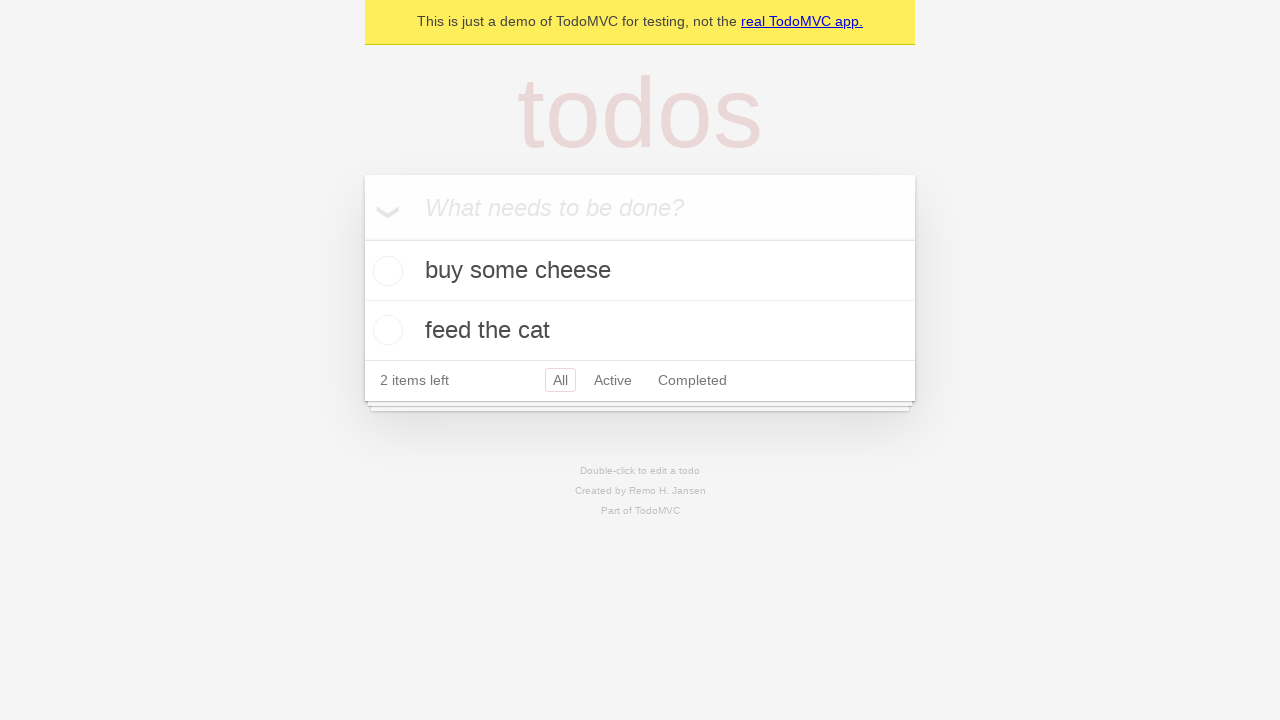

Filled todo input with 'book a doctors appointment' on internal:attr=[placeholder="What needs to be done?"i]
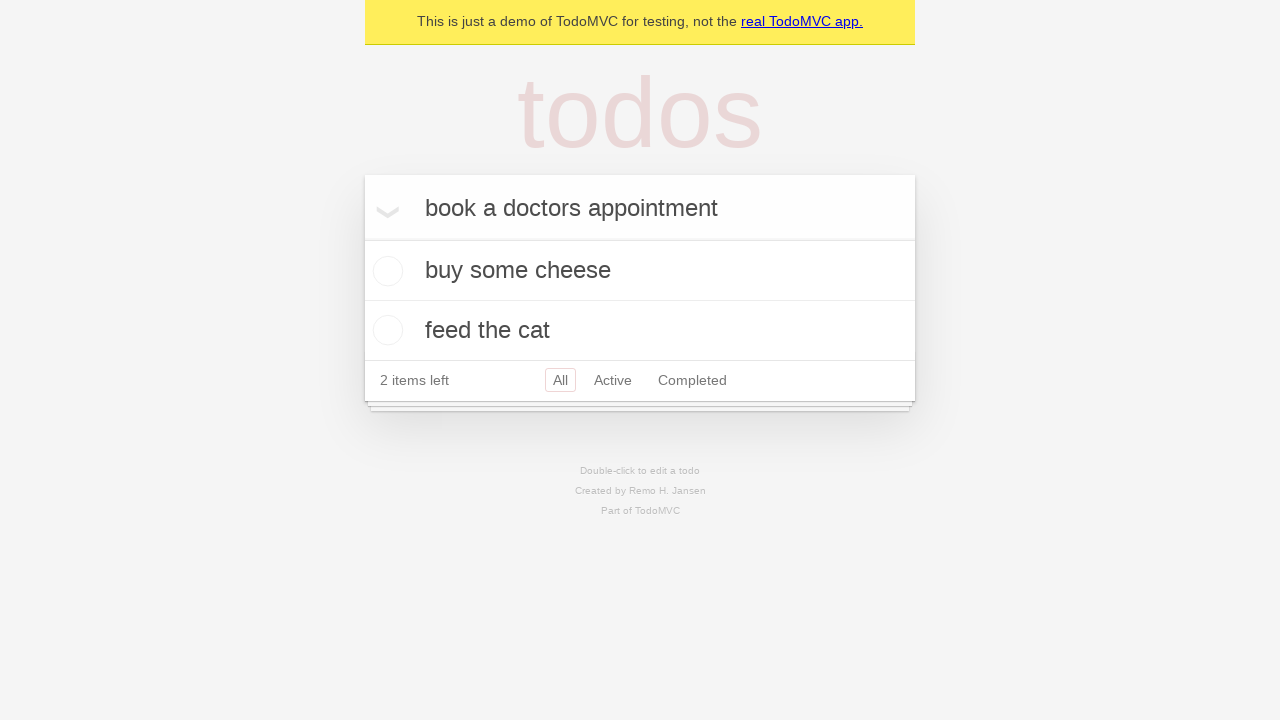

Pressed Enter to create todo 'book a doctors appointment' on internal:attr=[placeholder="What needs to be done?"i]
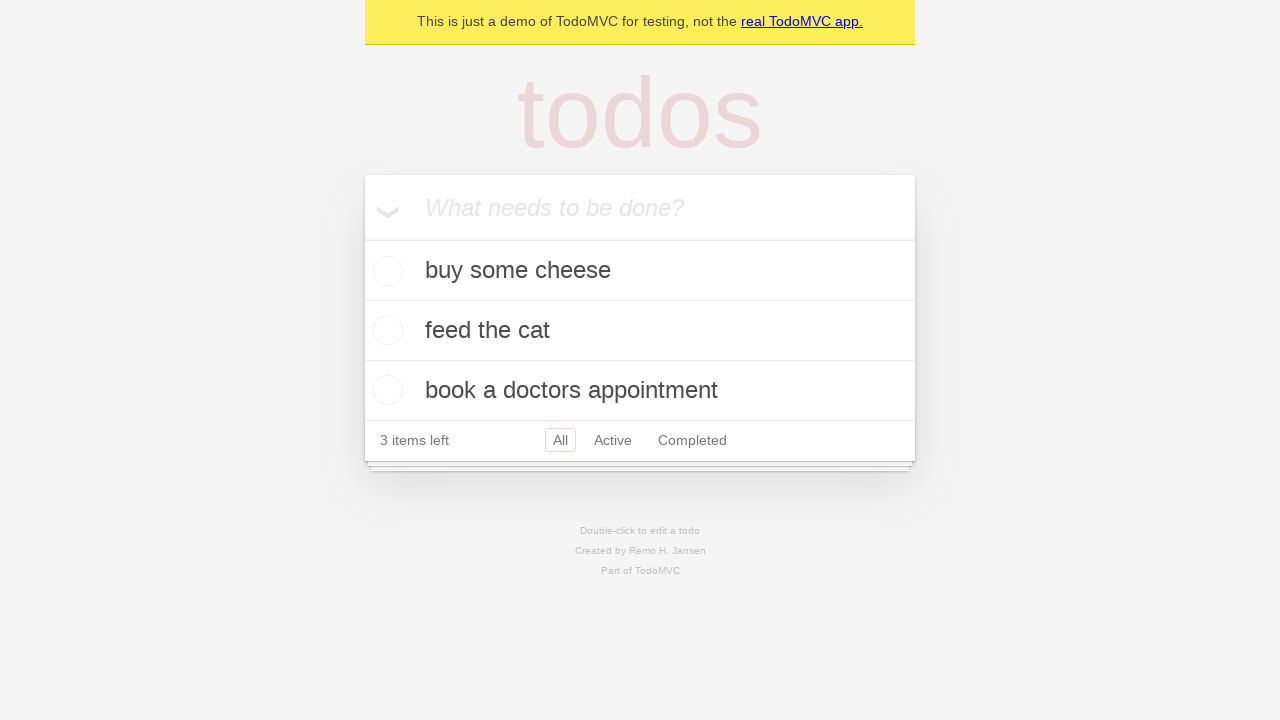

Verified all 3 todos were created and persisted
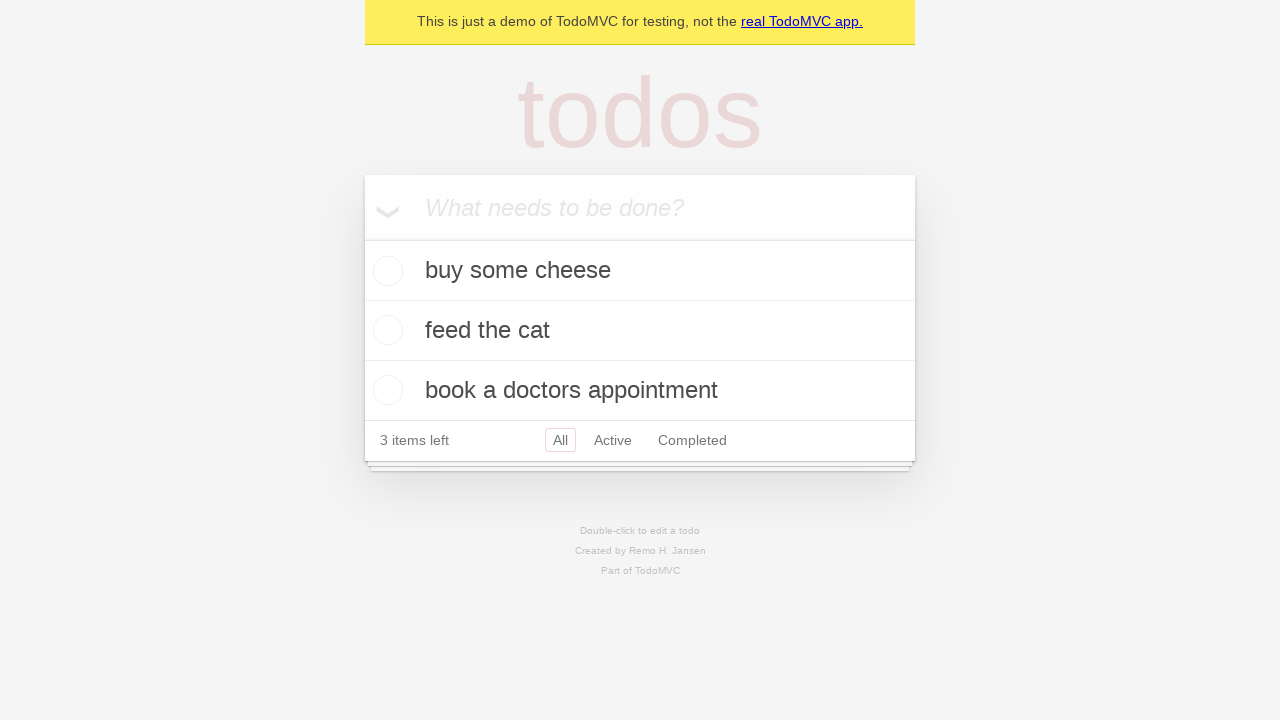

Checked the second todo item (feed the cat) at (385, 330) on internal:testid=[data-testid="todo-item"s] >> nth=1 >> internal:role=checkbox
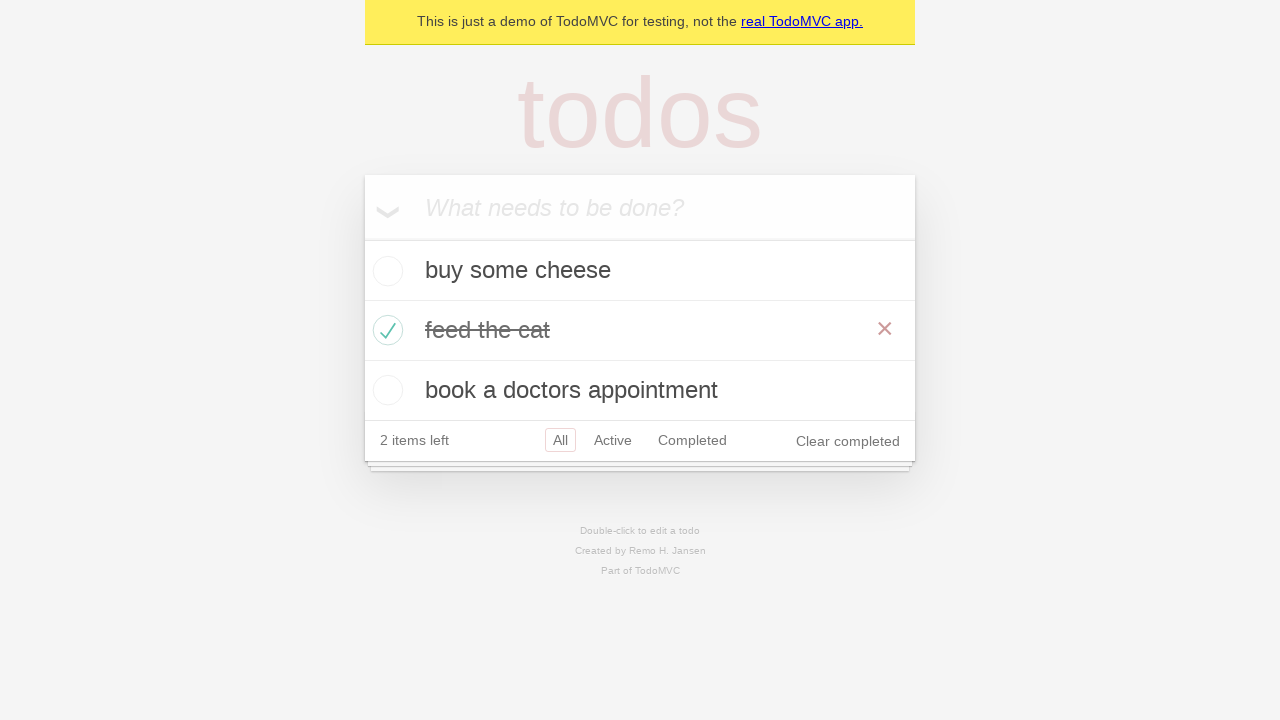

Verified one todo item is now marked as completed
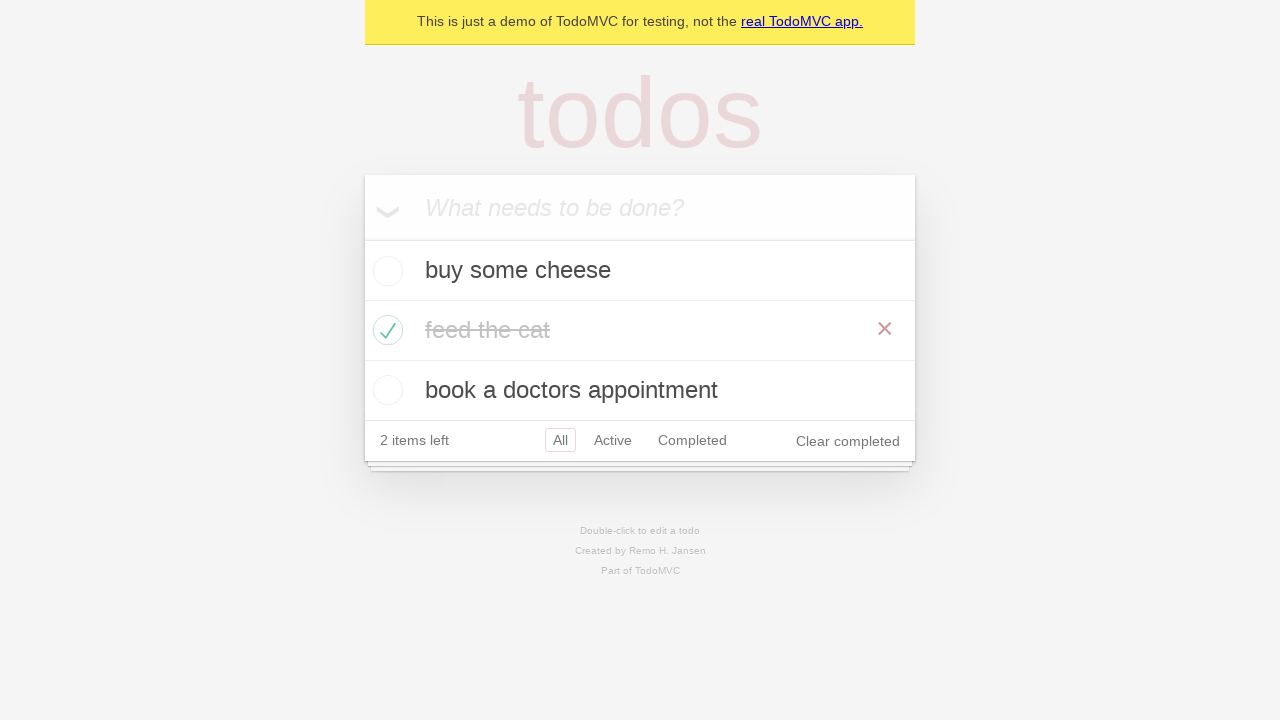

Clicked the Completed filter link at (692, 440) on internal:role=link[name="Completed"i]
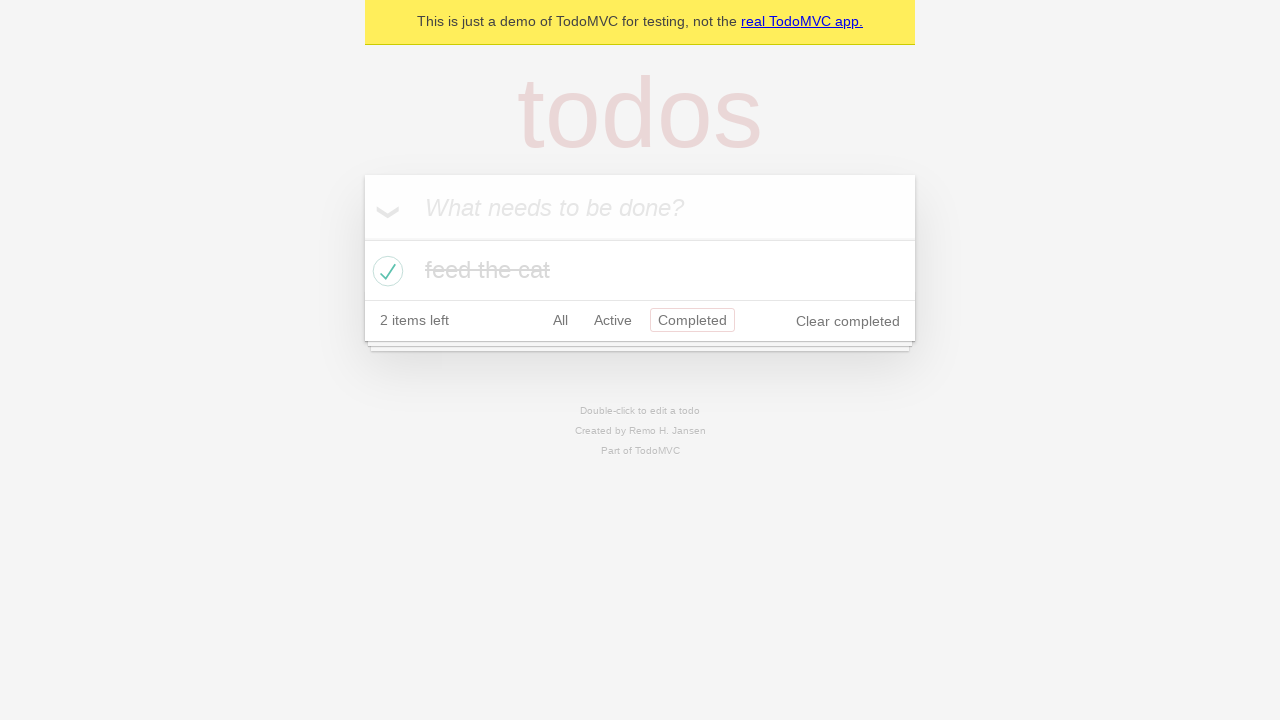

Verified completed items are displayed after filter applied
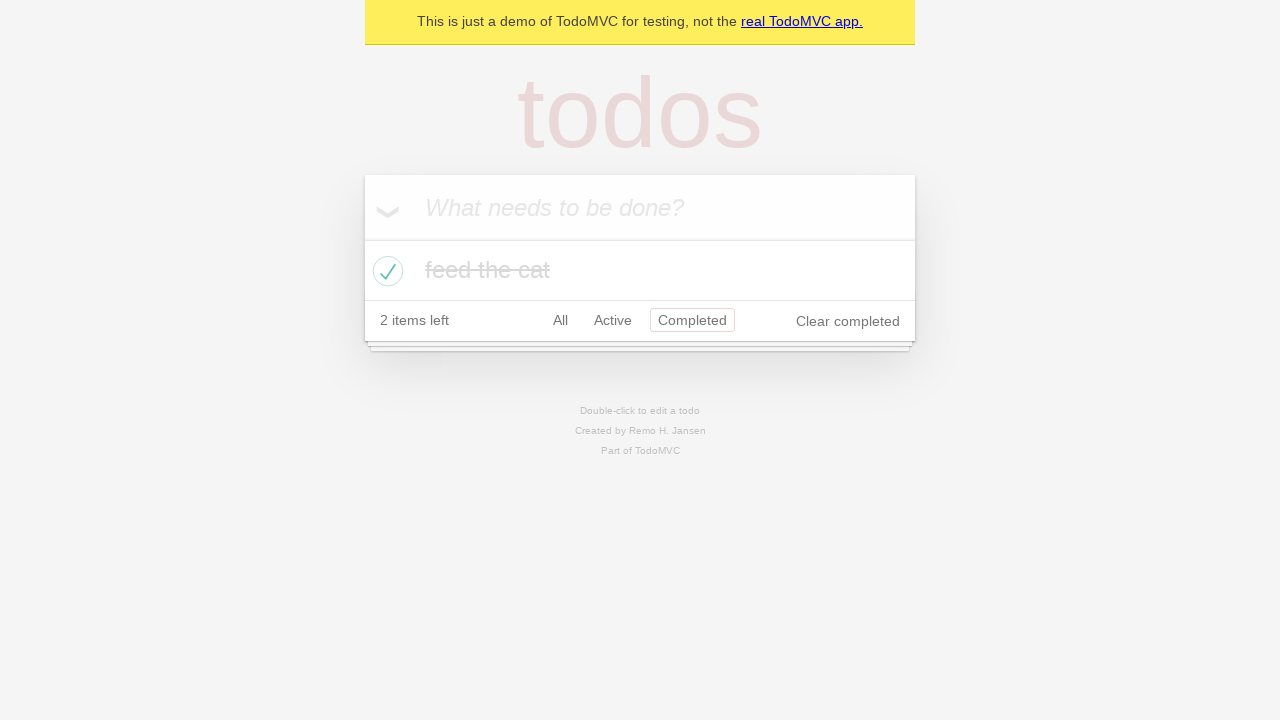

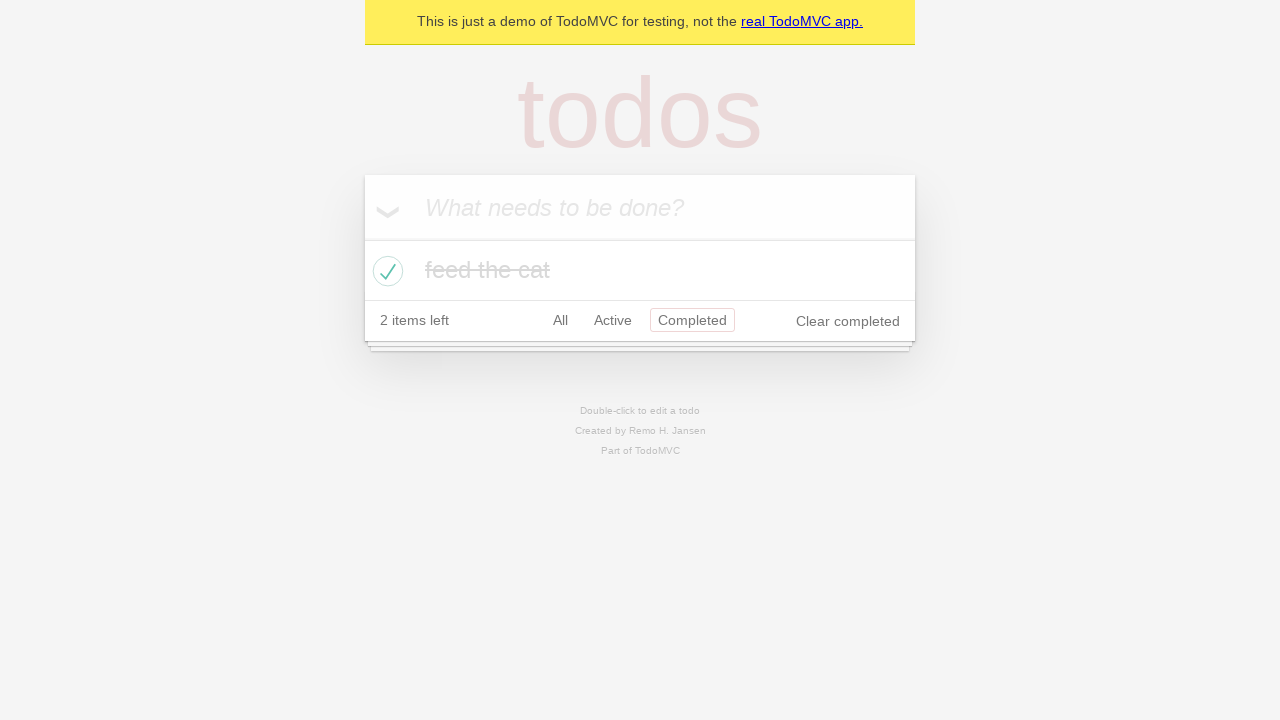